Navigates to Mumbai Indians website homepage

Starting URL: https://www.mumbaiindians.com/

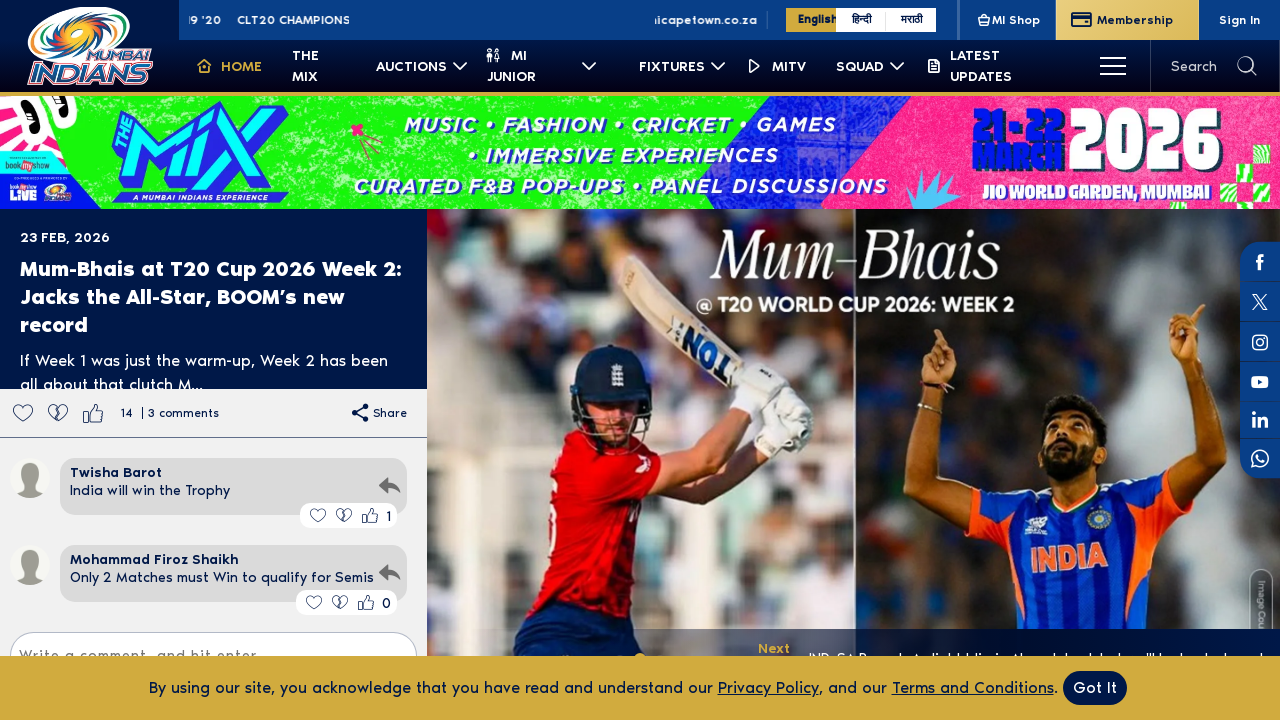

Navigated to Mumbai Indians website homepage
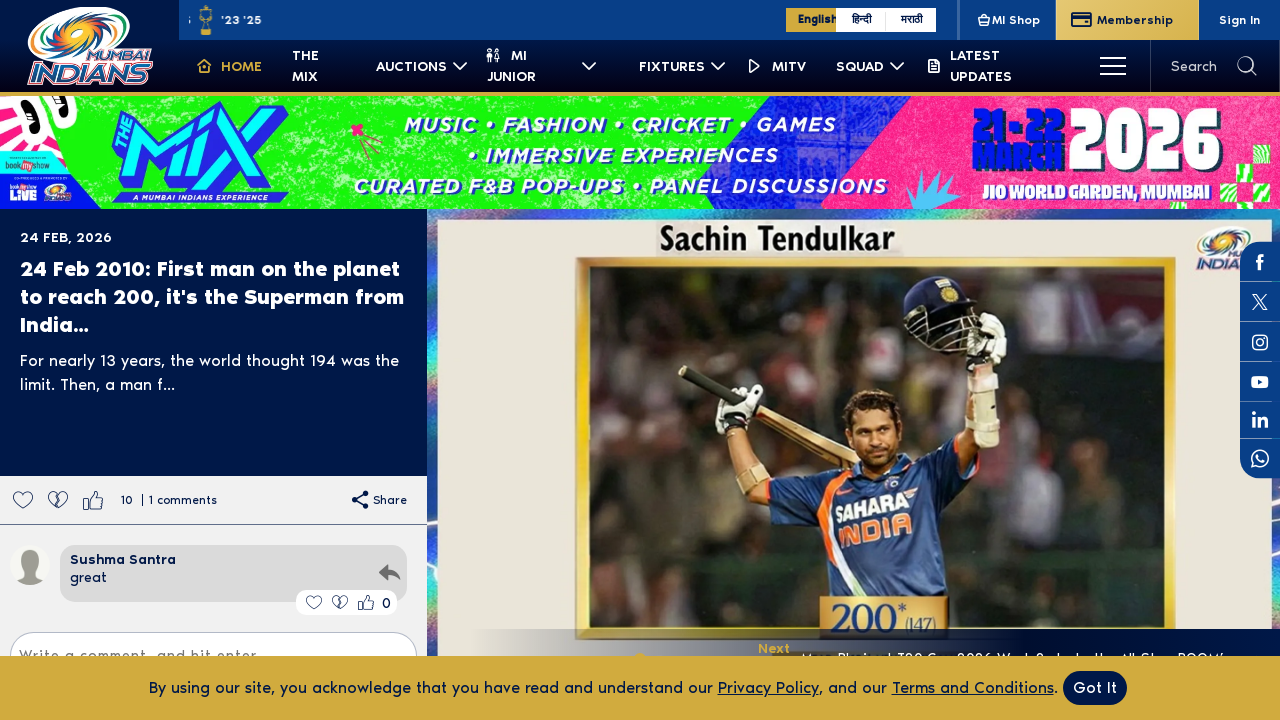

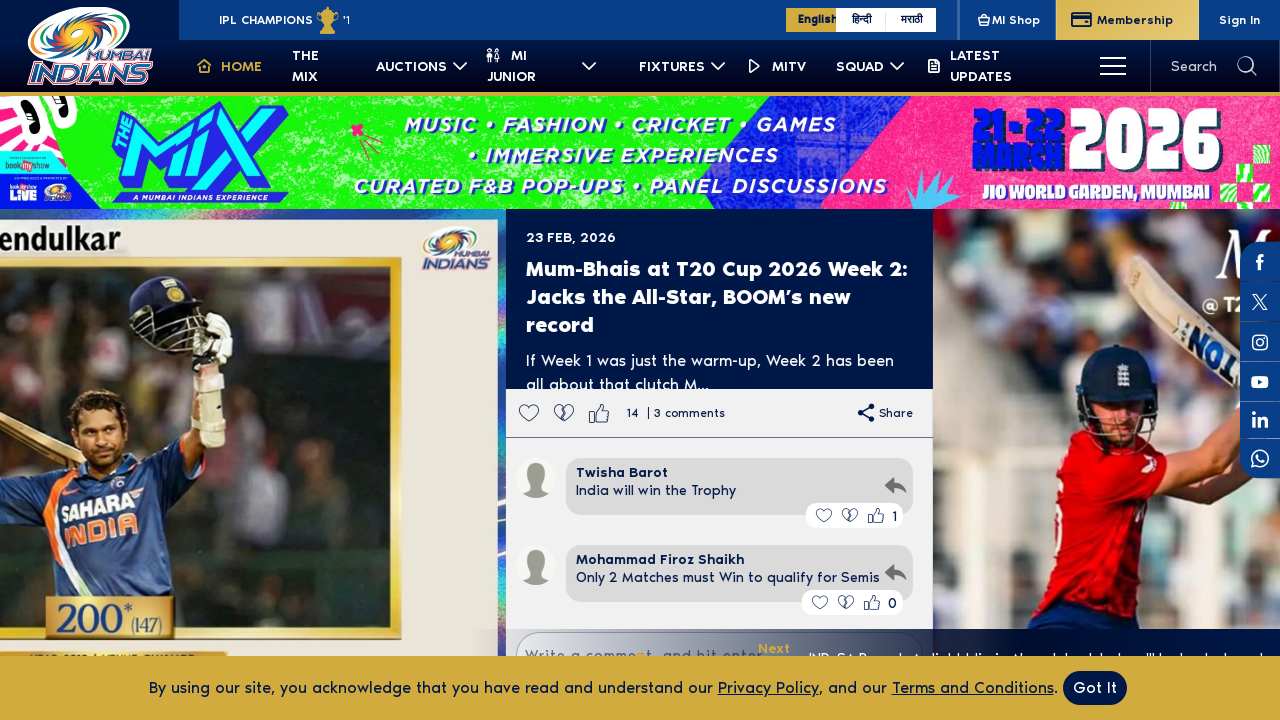